Tests radio button and checkbox interactions, verifying selection states after clicking

Starting URL: https://www.selenium.dev/selenium/web/web-form.html

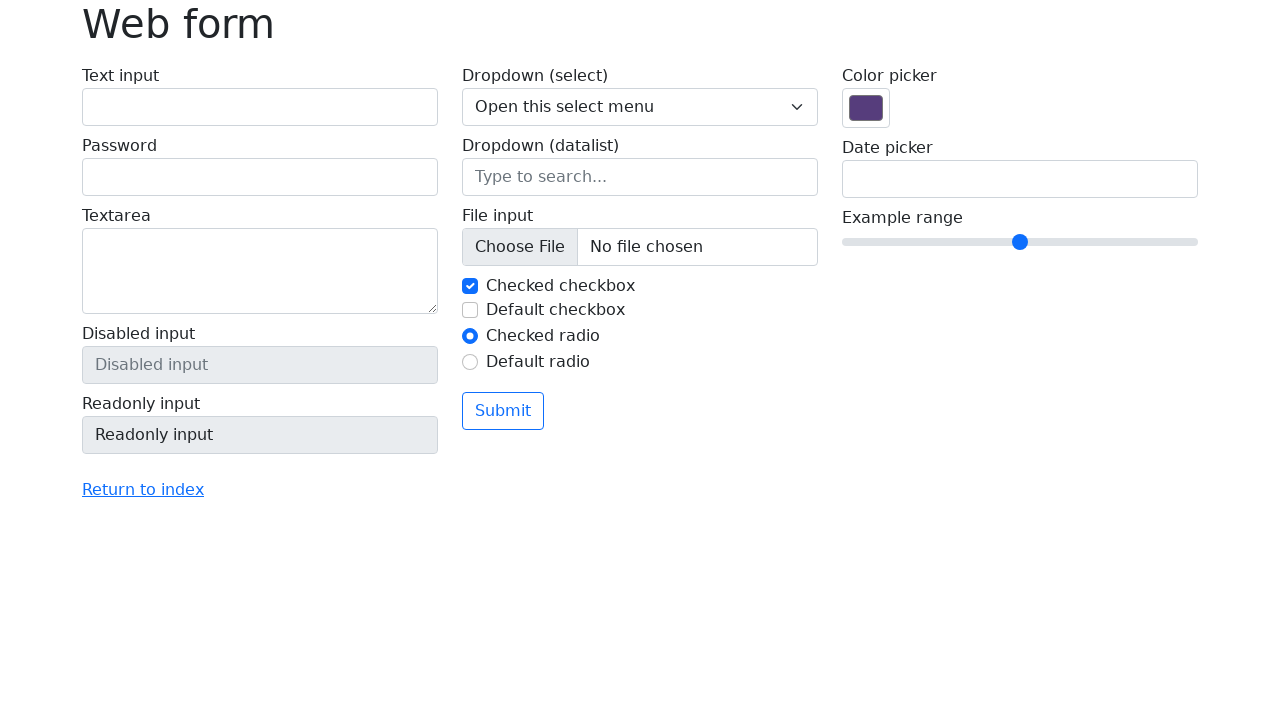

Navigated to Selenium web form test page
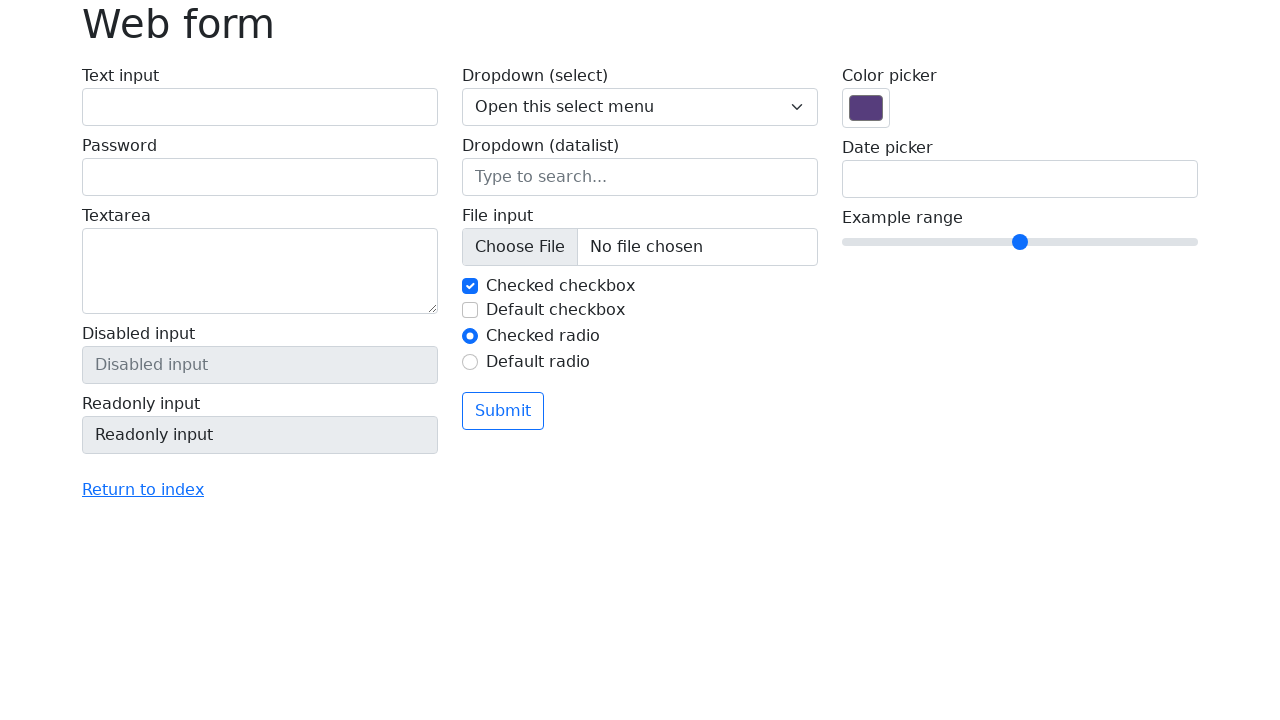

Clicked on second radio button at (470, 362) on #my-radio-2
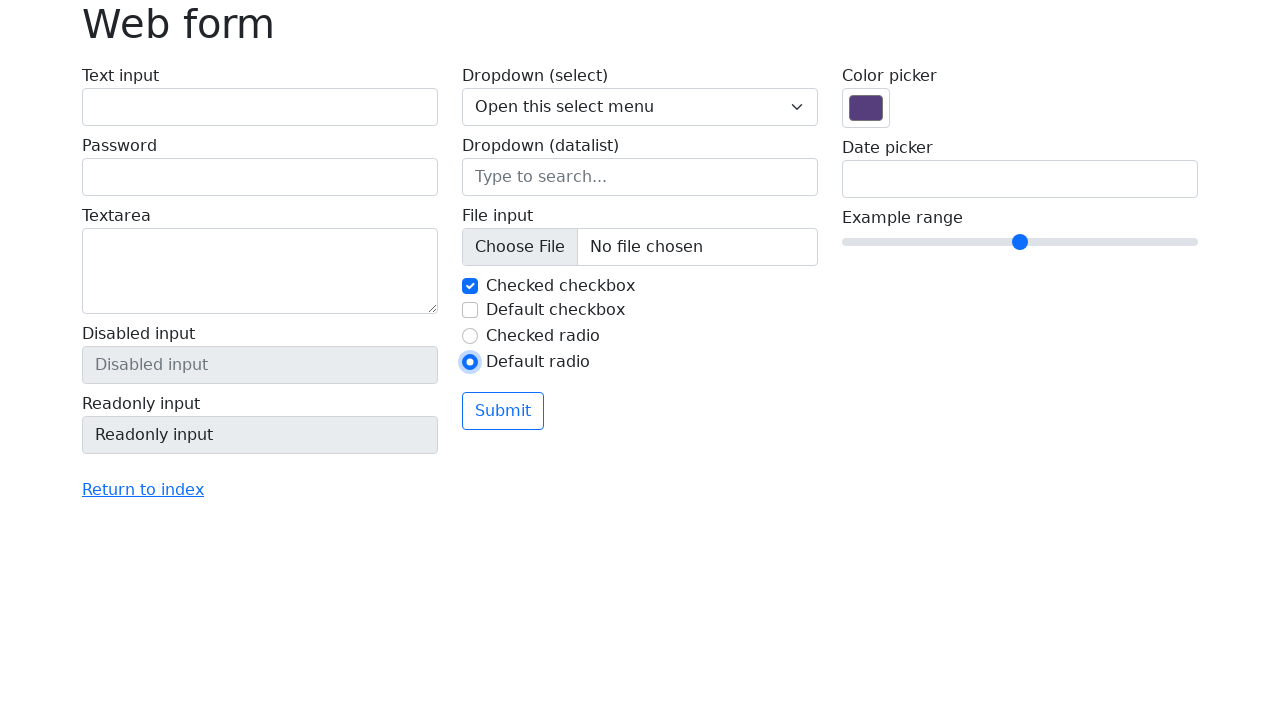

Clicked on second checkbox at (470, 310) on #my-check-2
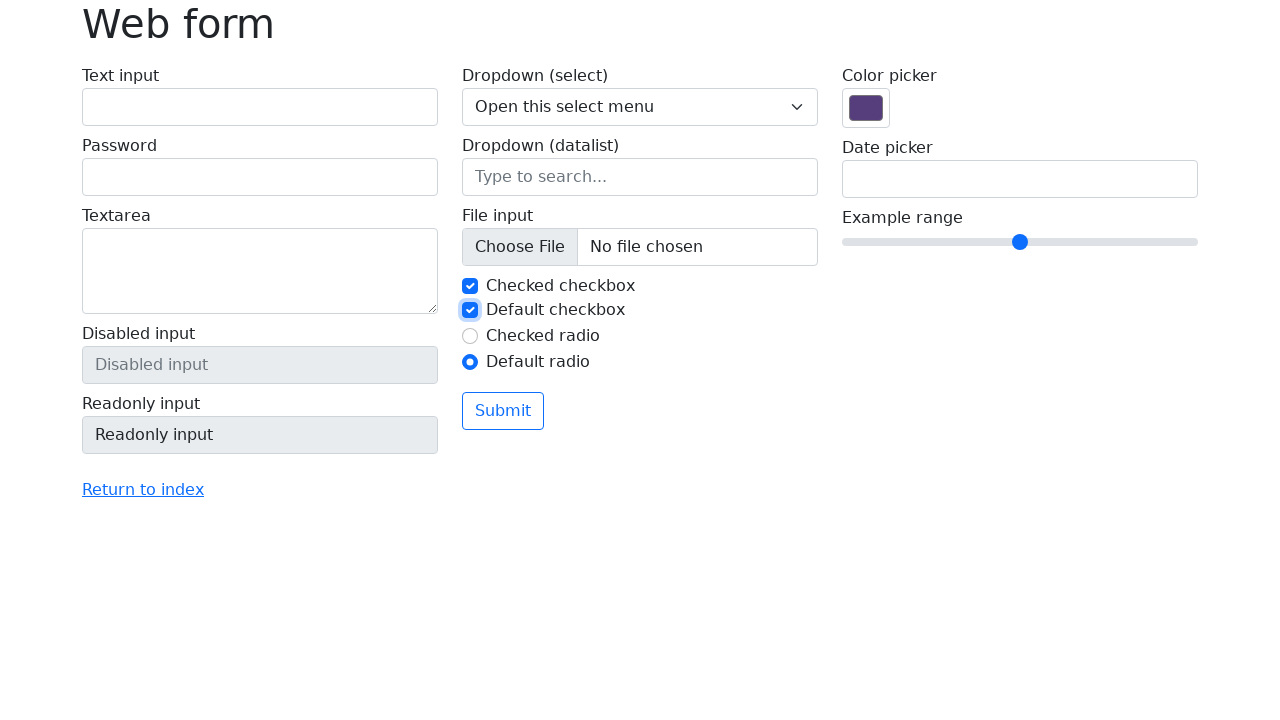

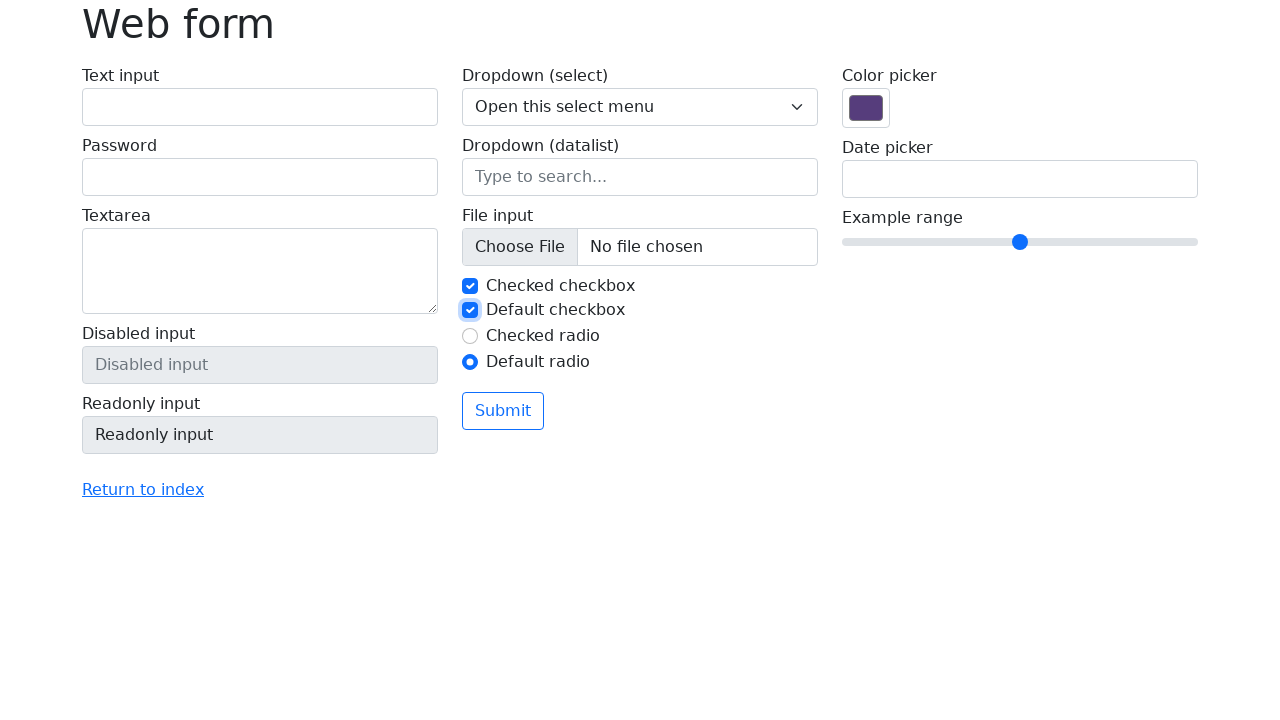